Tests drag and drop functionality by dragging an element into a droppable area within an iframe

Starting URL: https://jqueryui.com/droppable/

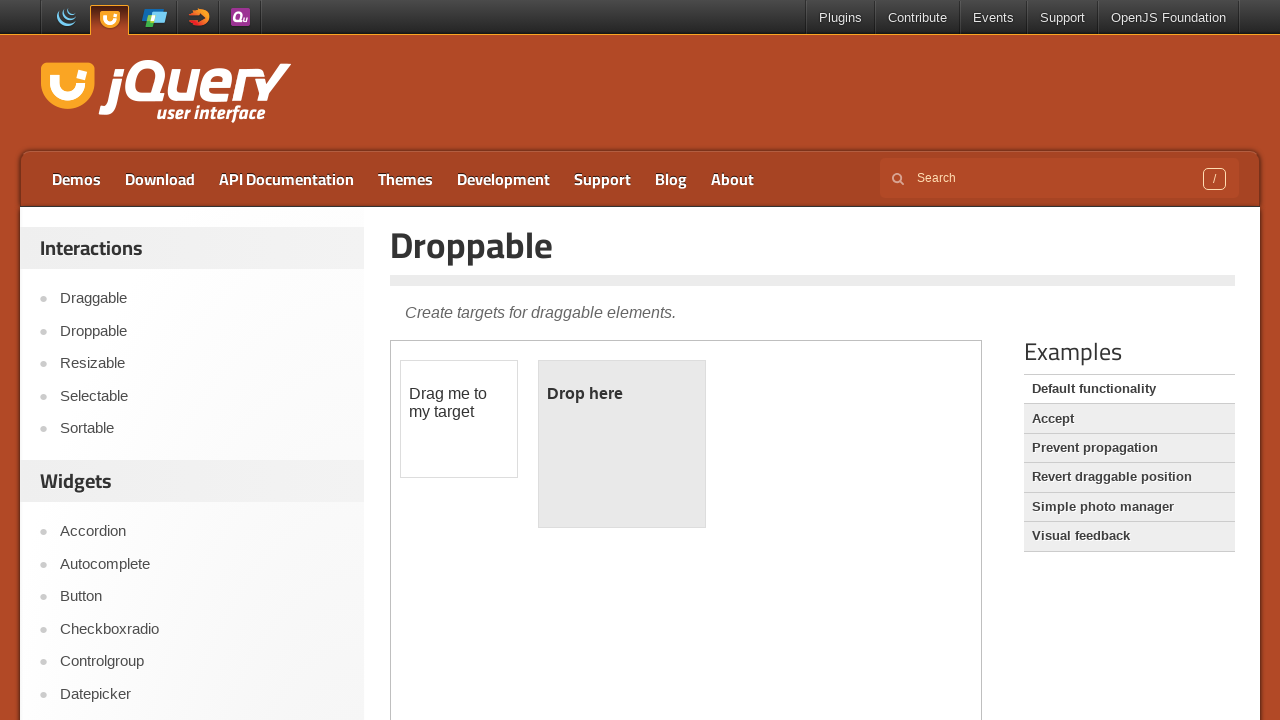

Located the demo iframe
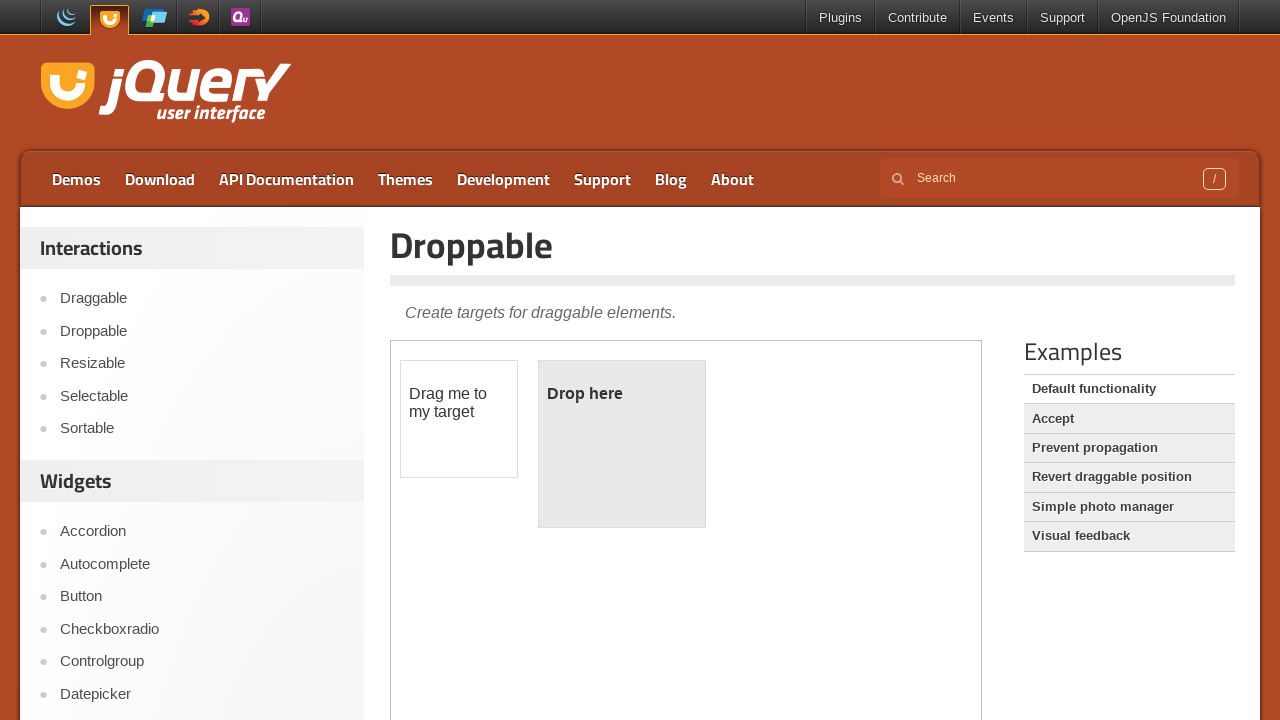

Located the draggable element within the iframe
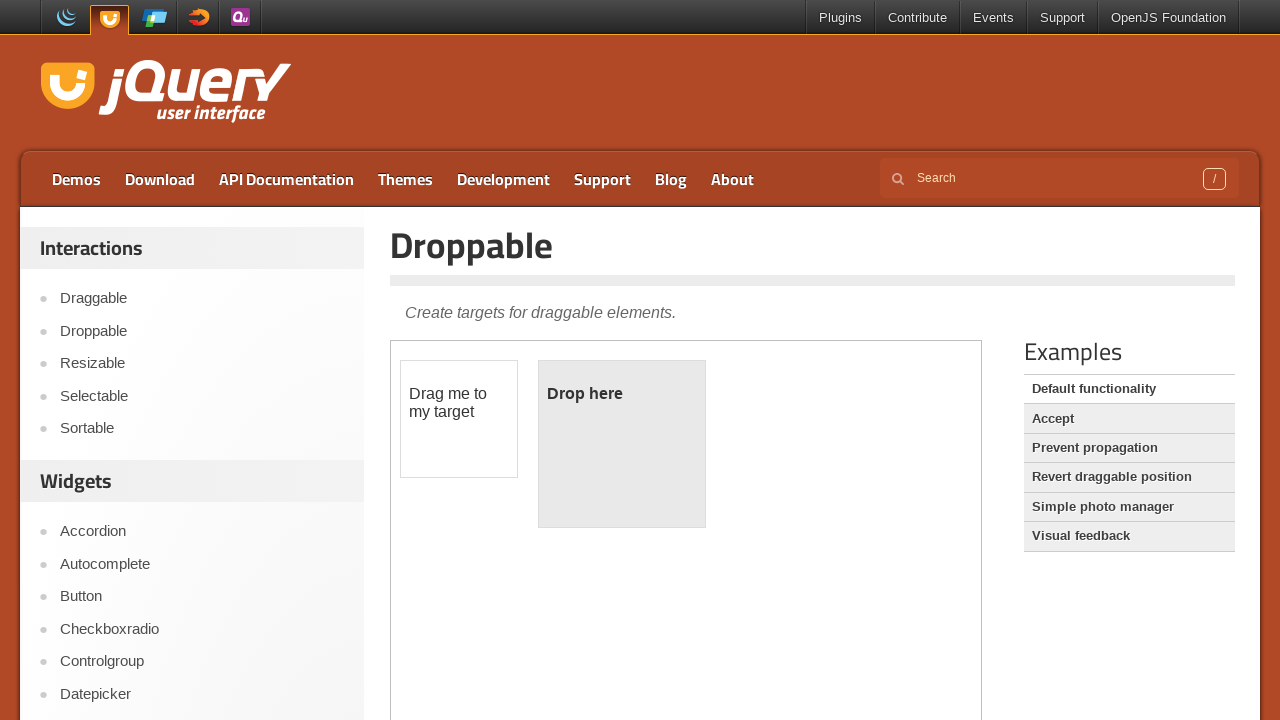

Located the droppable element within the iframe
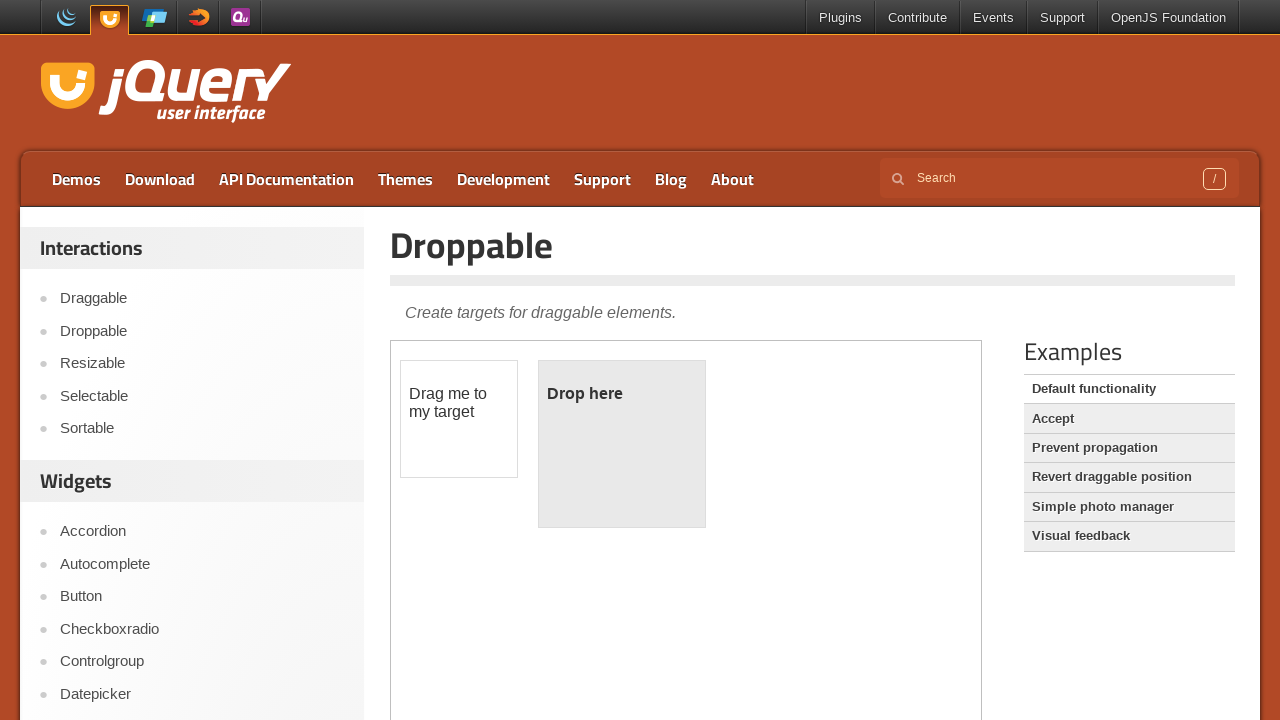

Dragged the draggable element into the droppable area at (622, 444)
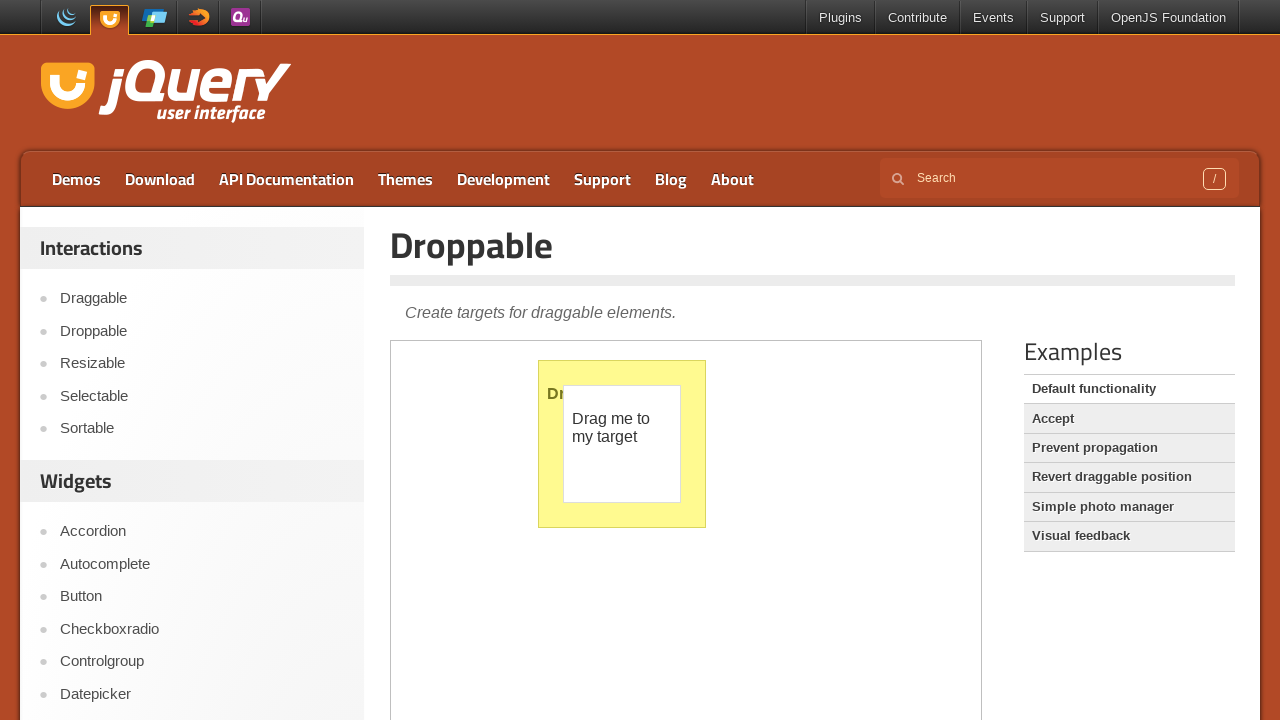

Waited 2000ms to observe the drag and drop result
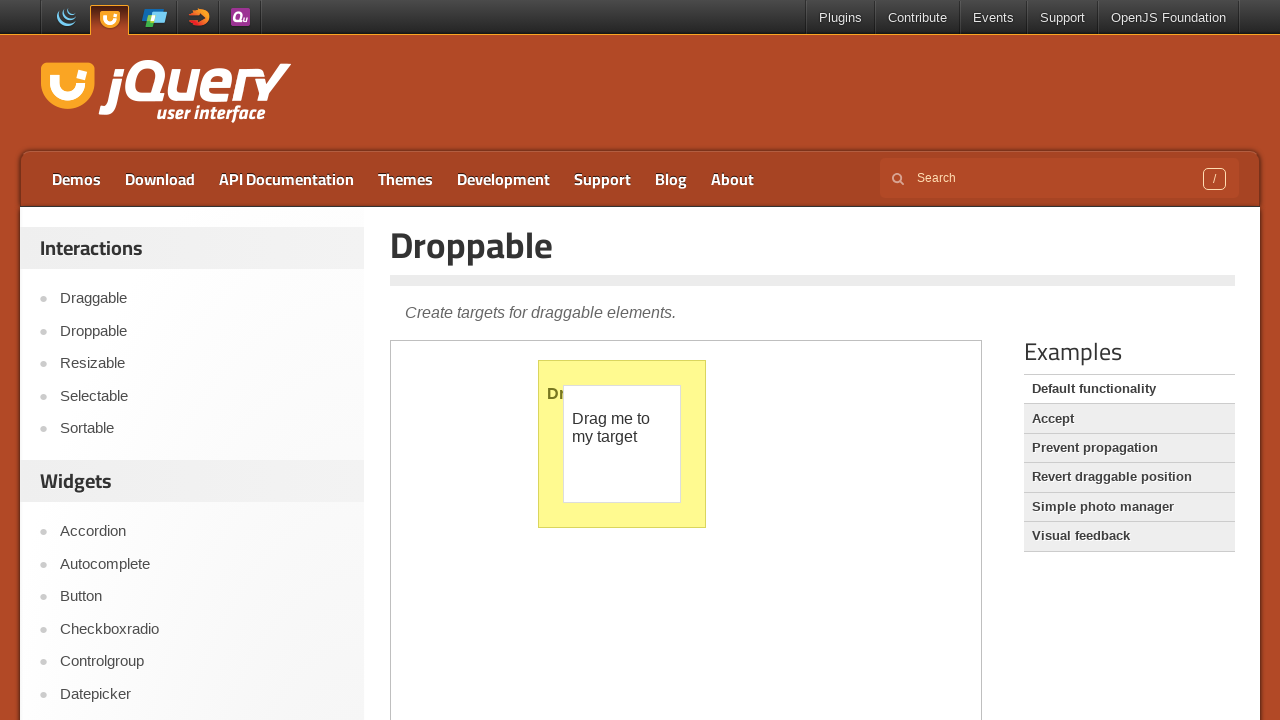

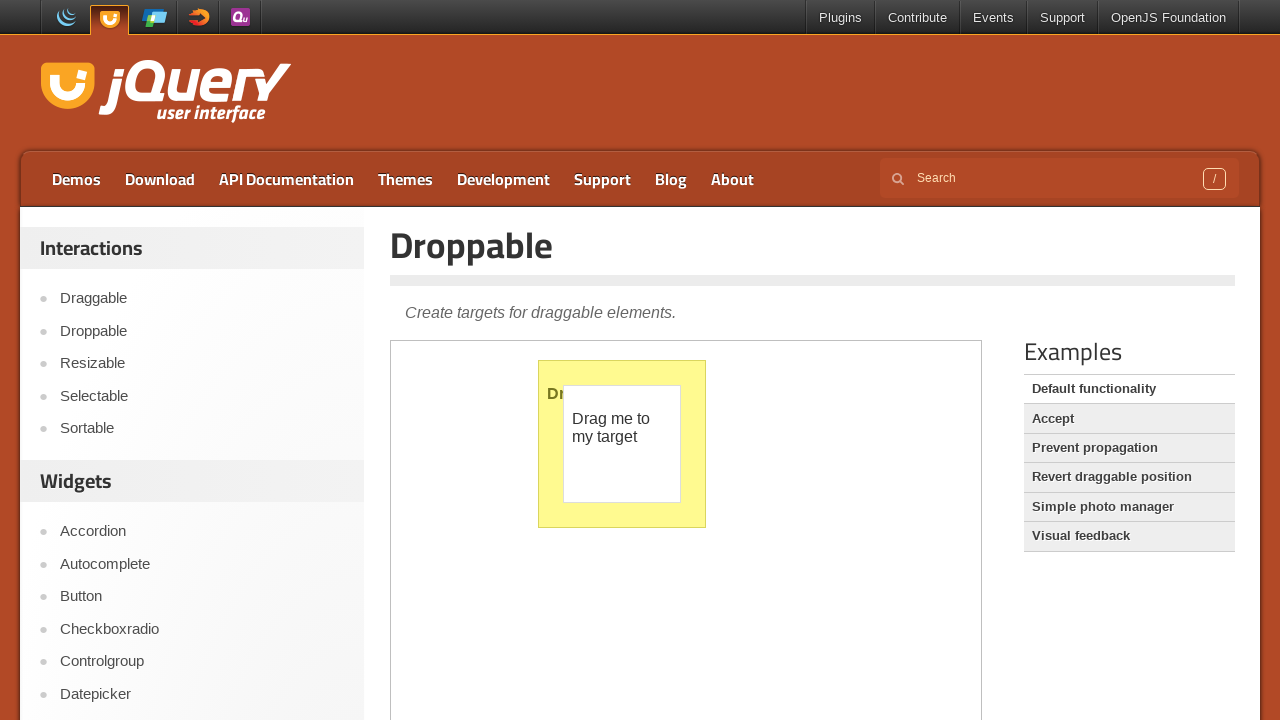